Tests explicit wait functionality by waiting for a price element to show "$100", then clicking a book button, performing a mathematical calculation based on a displayed value, and submitting the answer.

Starting URL: http://suninjuly.github.io/explicit_wait2.html

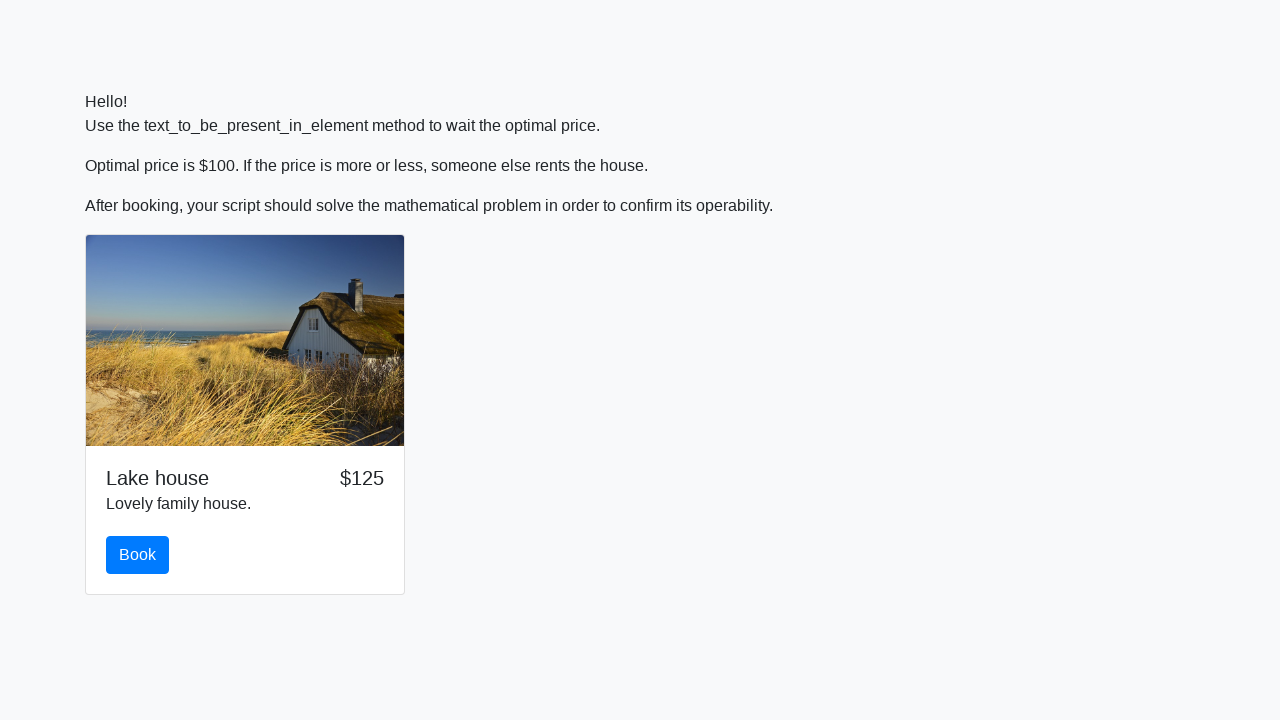

Waited for price element to show $100
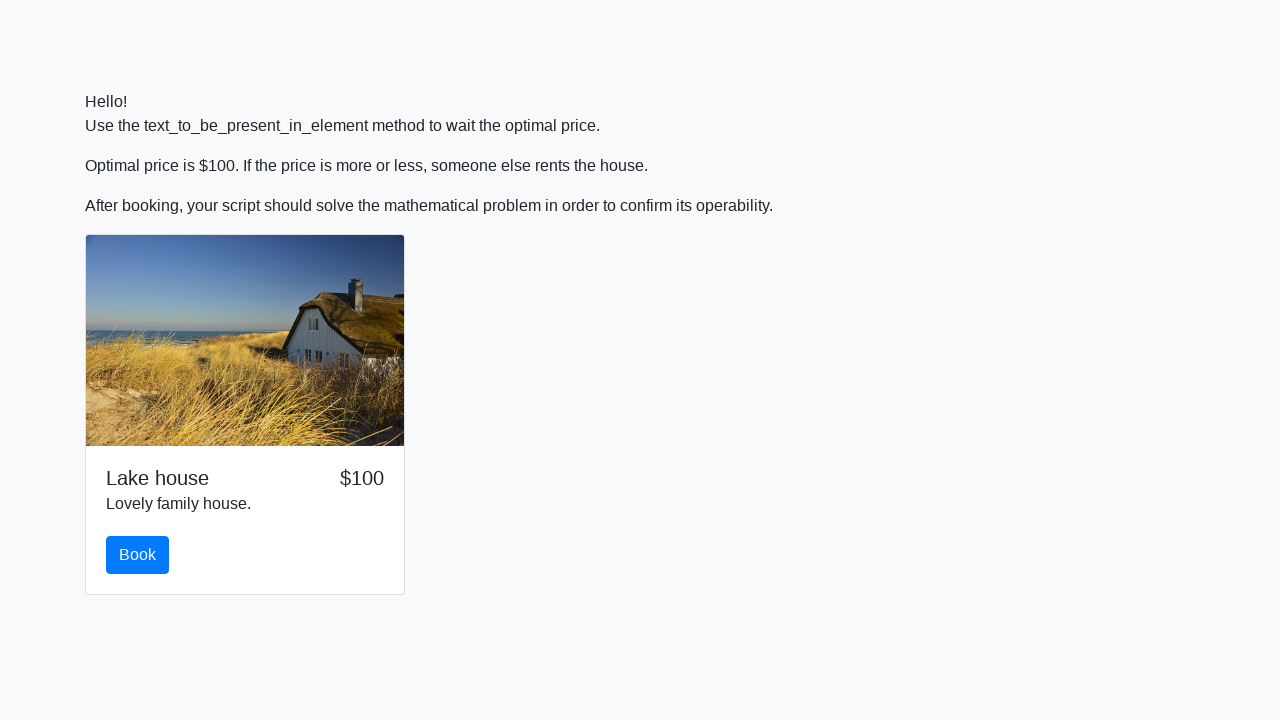

Clicked the book button at (138, 555) on #book
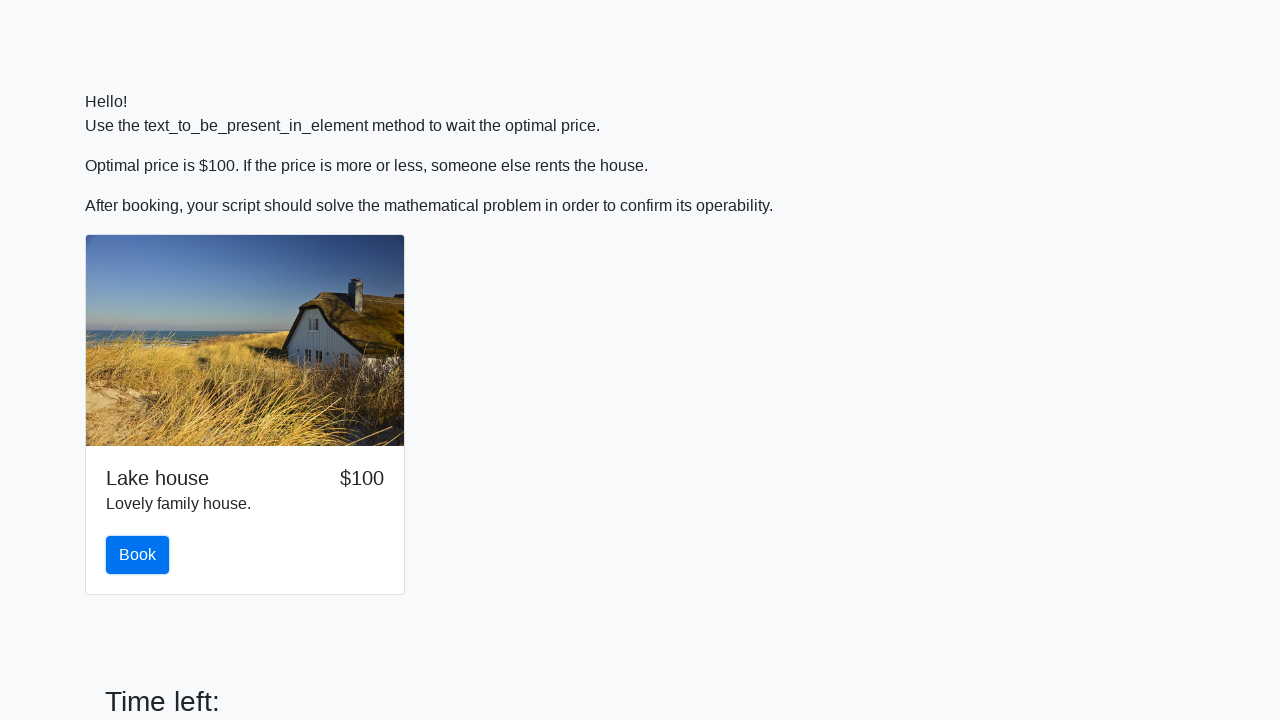

Retrieved input value: 533
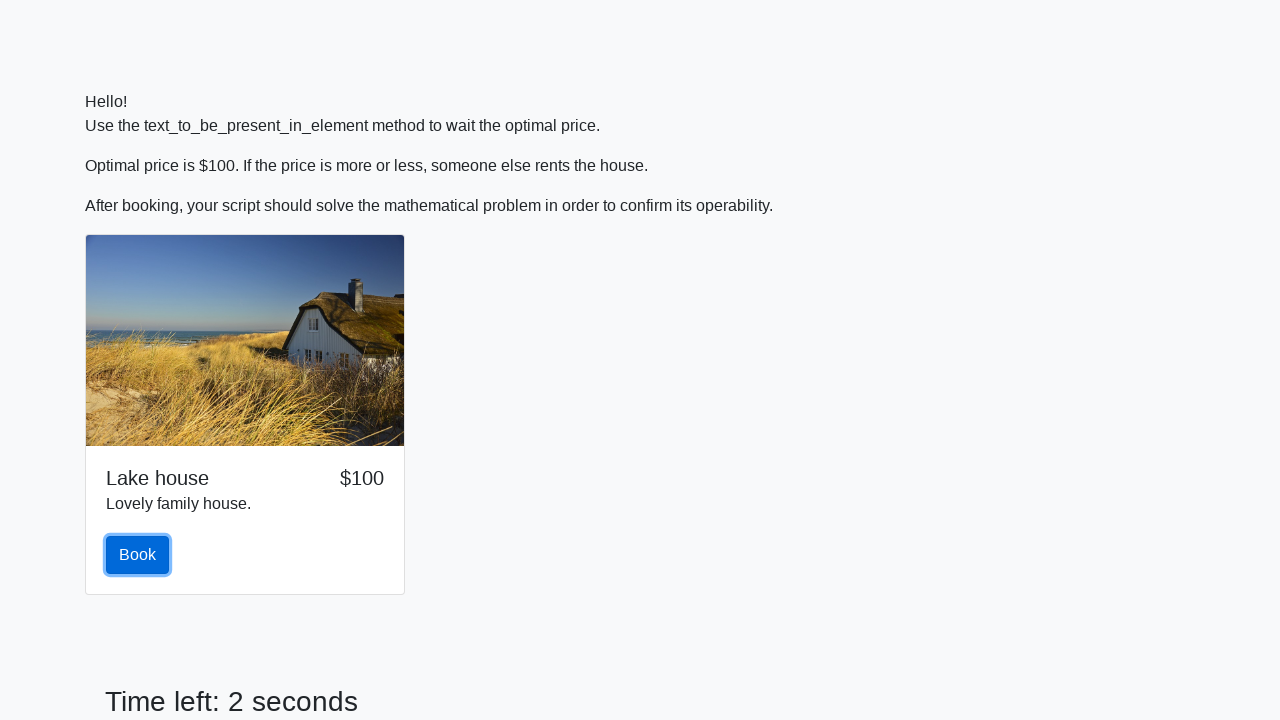

Calculated answer using formula: log(abs(12*sin(533))) = 2.3542977061139503
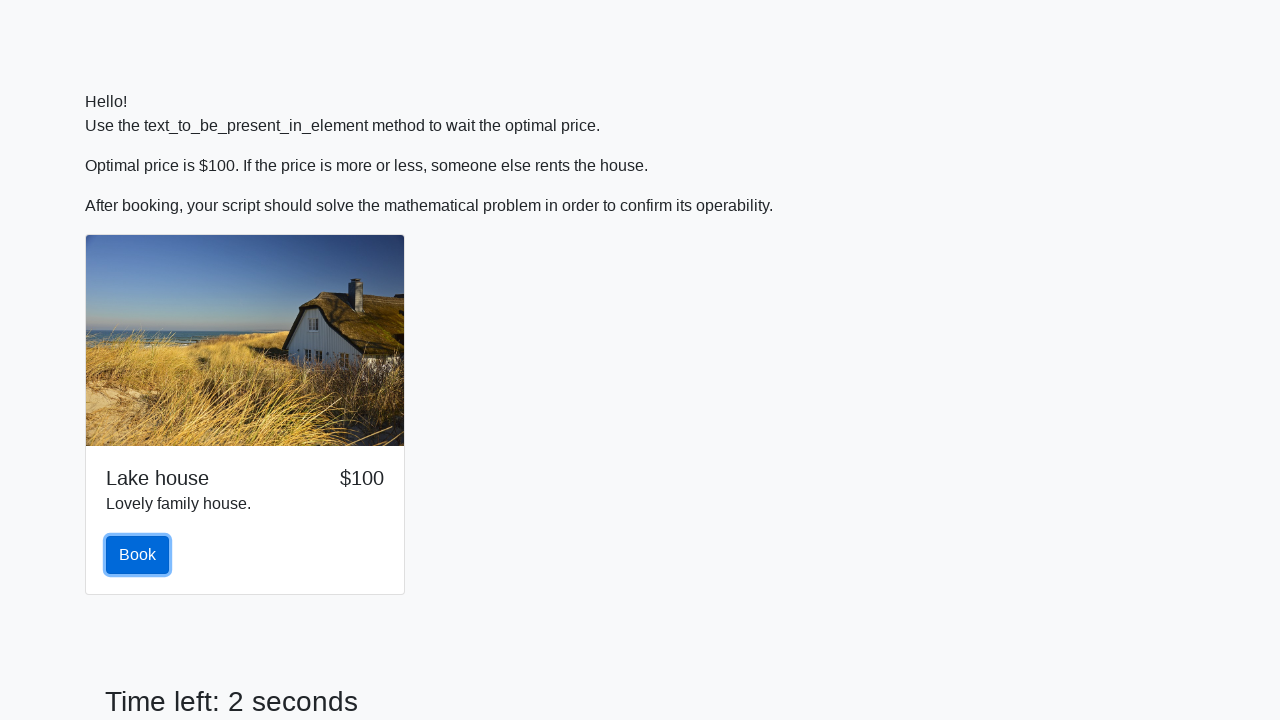

Filled answer field with calculated value: 2.3542977061139503 on #answer
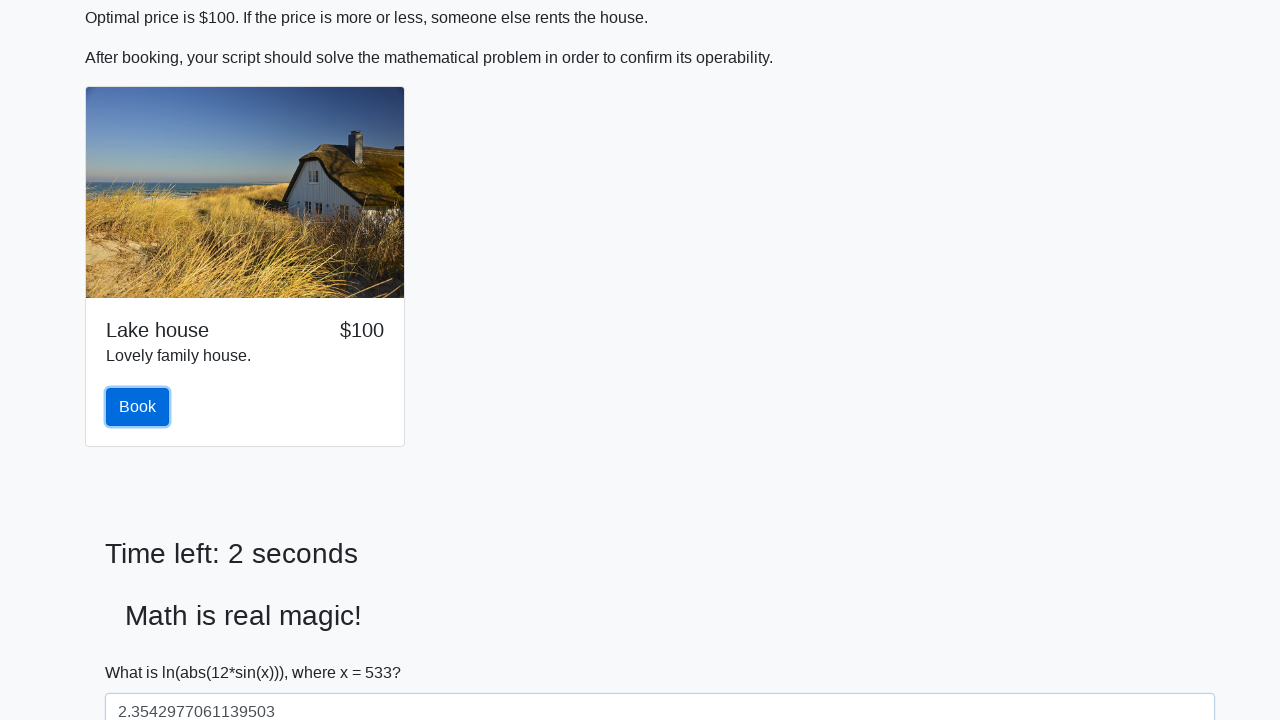

Clicked the solve button to submit answer at (143, 651) on #solve
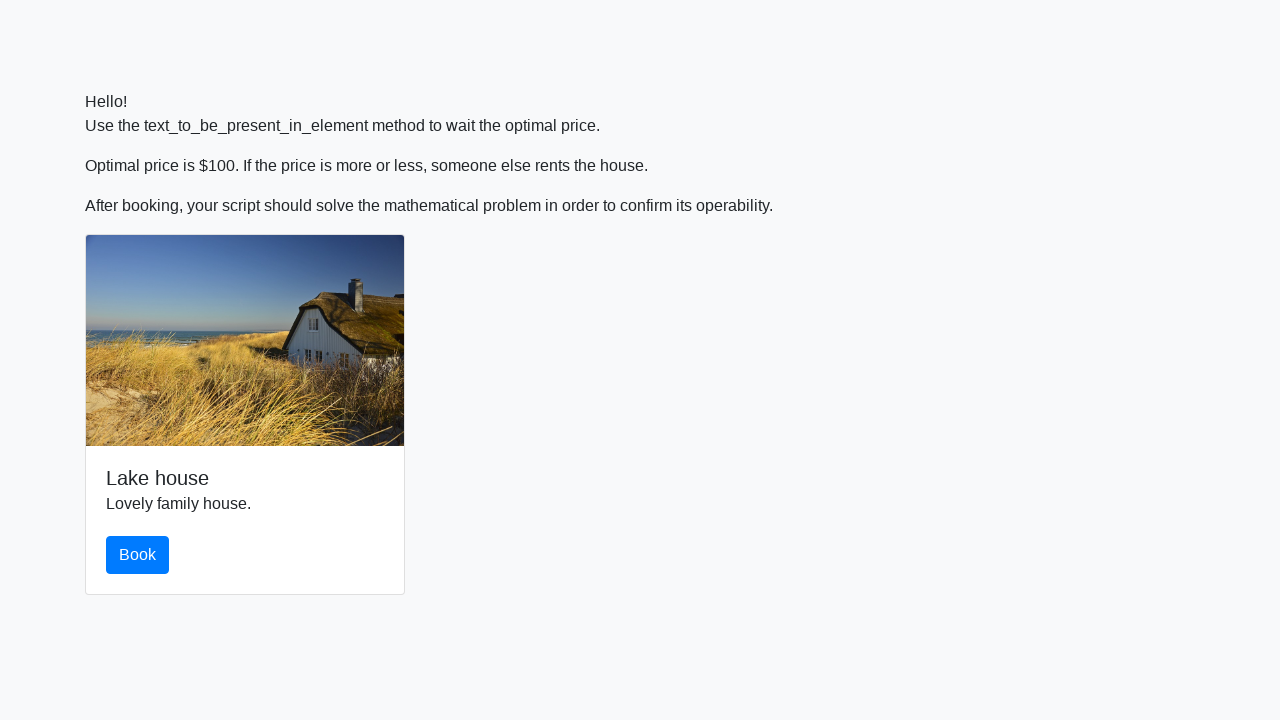

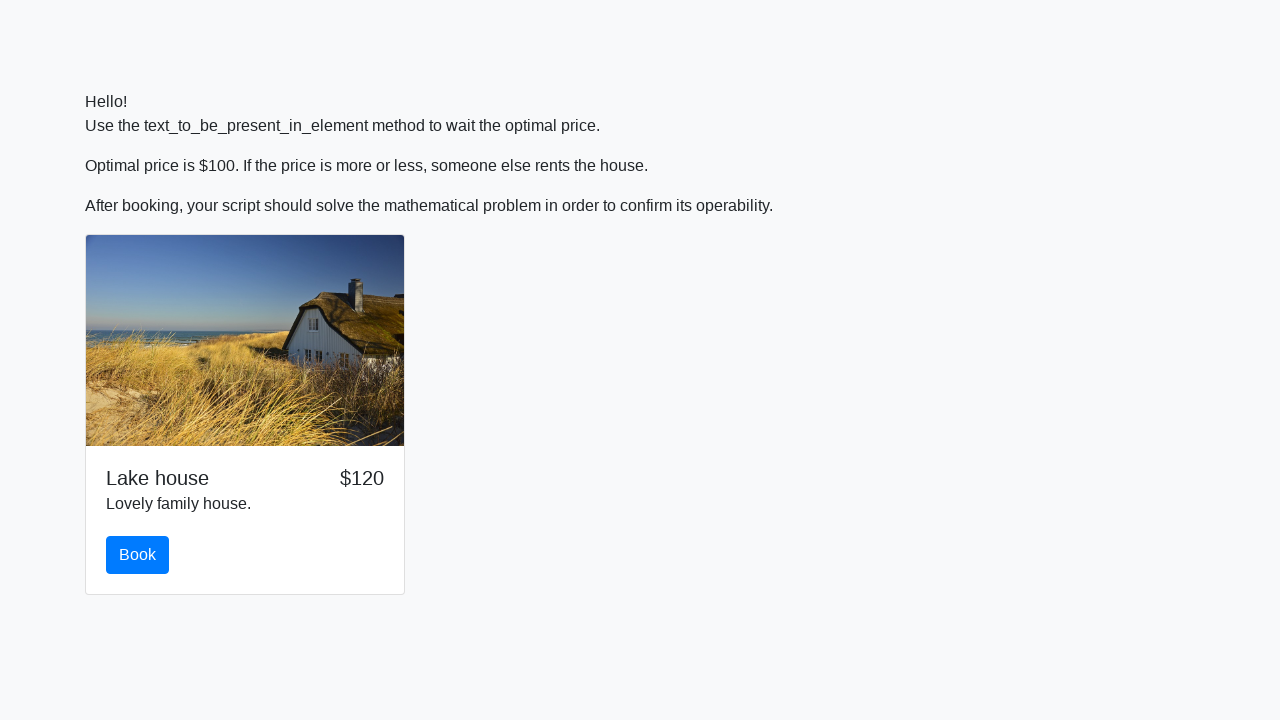